Tests frame handling by switching between different frames and filling text inputs in each frame, then clicking a link in the fifth frame

Starting URL: https://ui.vision/demo/webtest/frames/

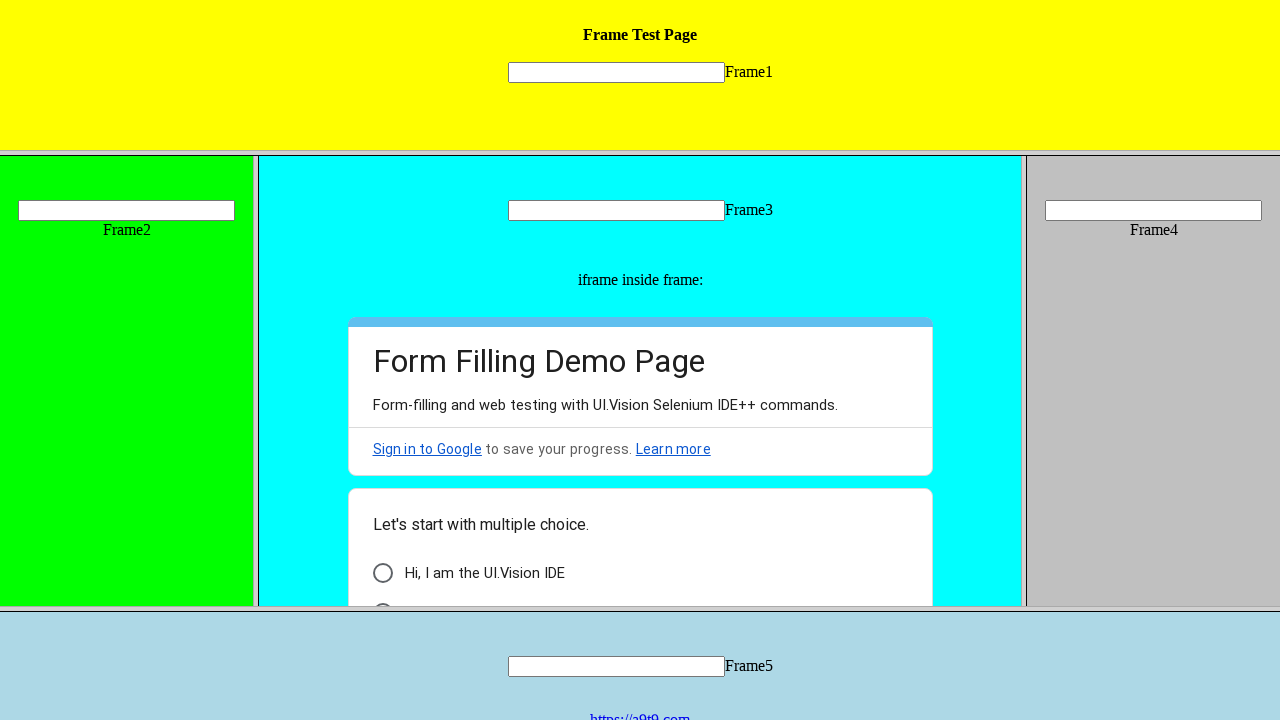

Located frame 1 and filled text input with 'rahul' on frame[src='frame_1.html'] >> internal:control=enter-frame >> input[name='mytext1
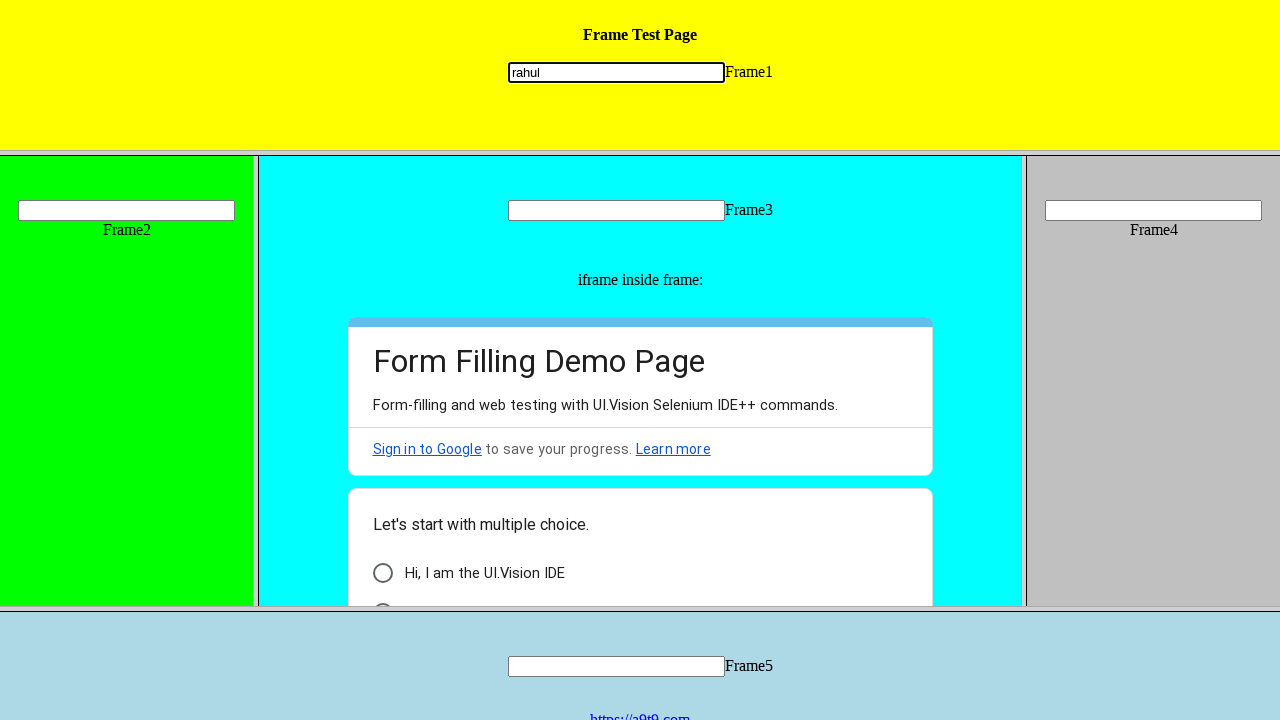

Located frame 2 and filled text input with 'rahul gannaji' on frame[src='frame_2.html'] >> internal:control=enter-frame >> input[name='mytext2
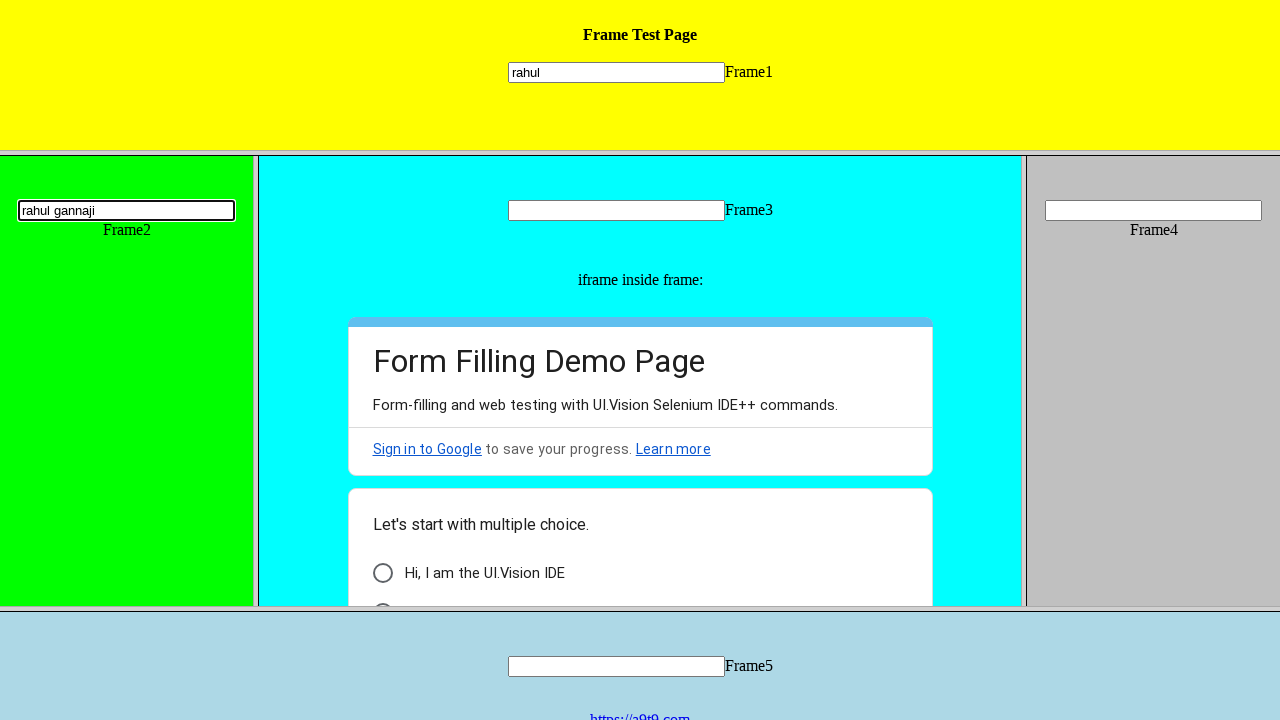

Located frame 3 and filled text input with 'rahul kumar' on frame[src='frame_3.html'] >> internal:control=enter-frame >> input[name='mytext3
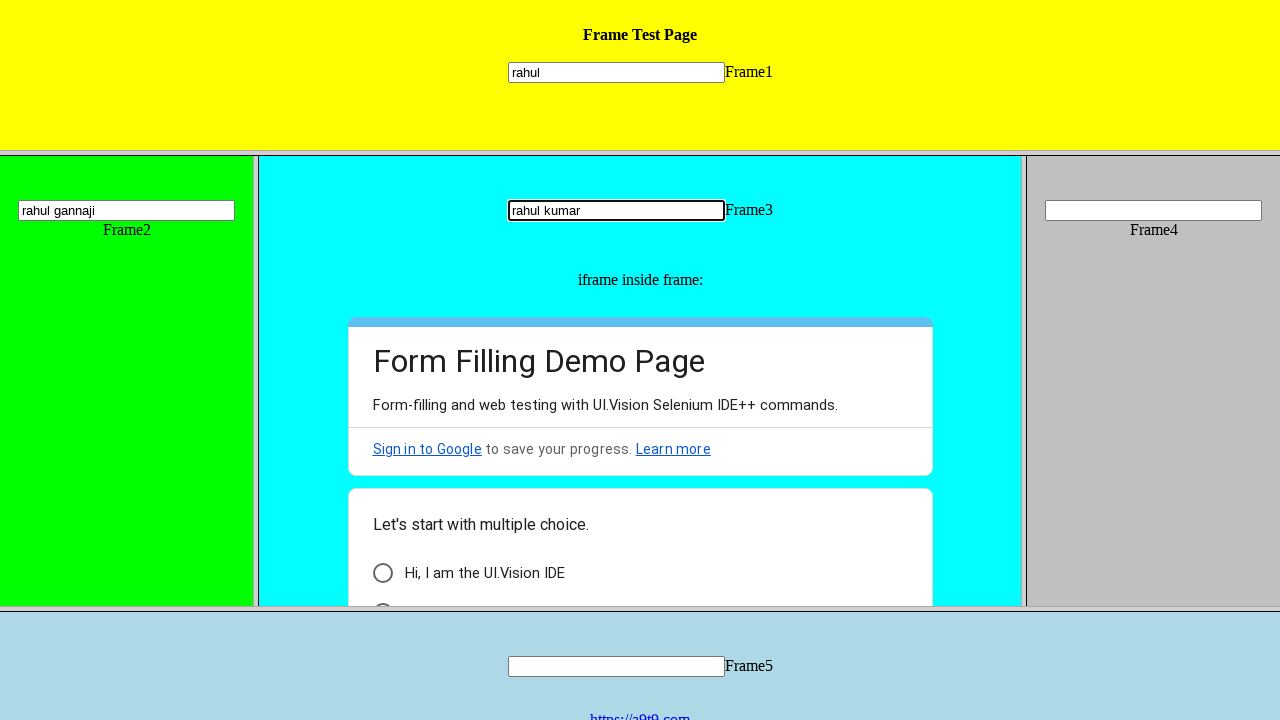

Located frame 4 and filled text input with 'rahul madvirat' on frame[src='frame_4.html'] >> internal:control=enter-frame >> input[name='mytext4
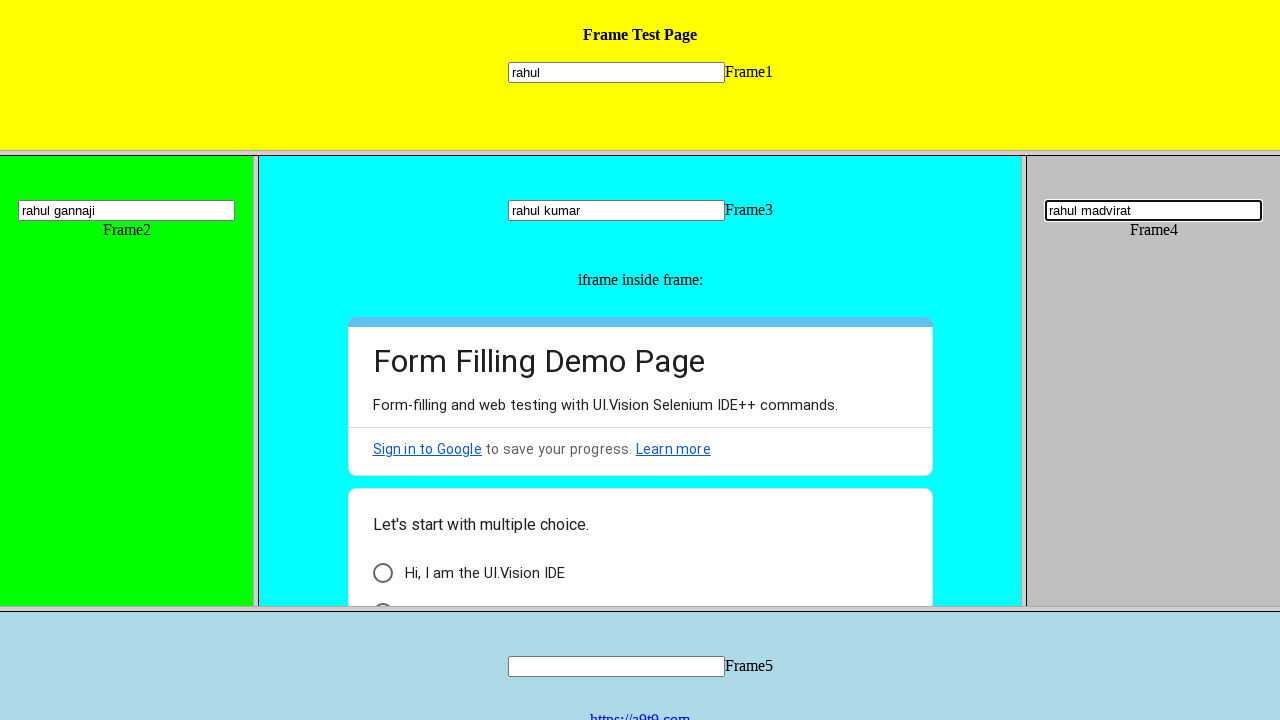

Located frame 5 and clicked the link at (640, 712) on frame[src='frame_5.html'] >> internal:control=enter-frame >> a
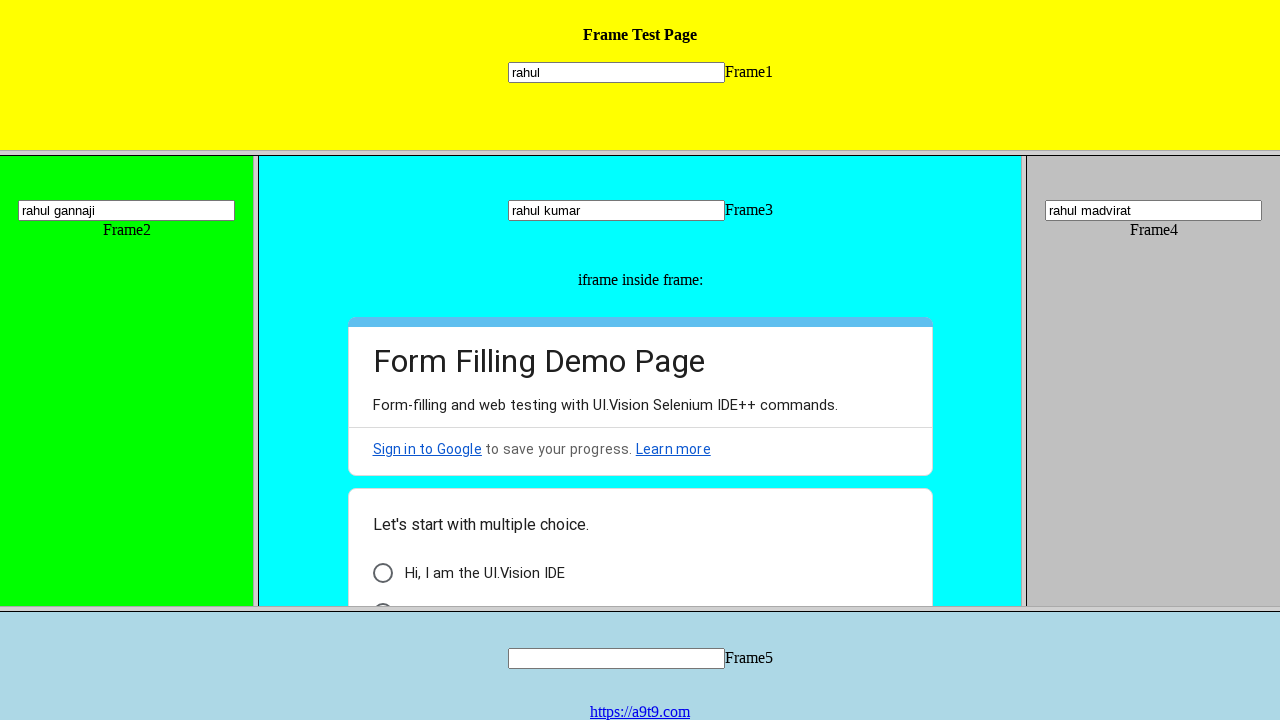

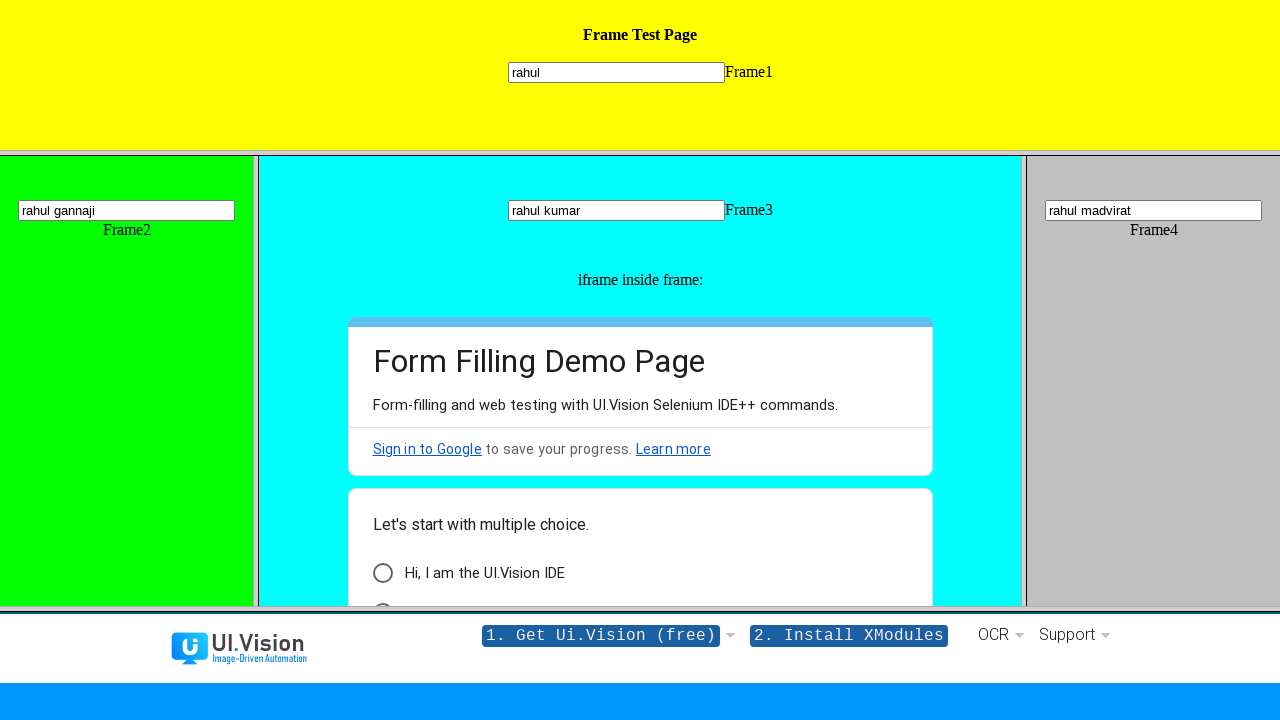